Tests autocomplete functionality by typing partial text and navigating through suggestions using keyboard to select a specific country

Starting URL: http://www.qaclickacademy.com/practice.php

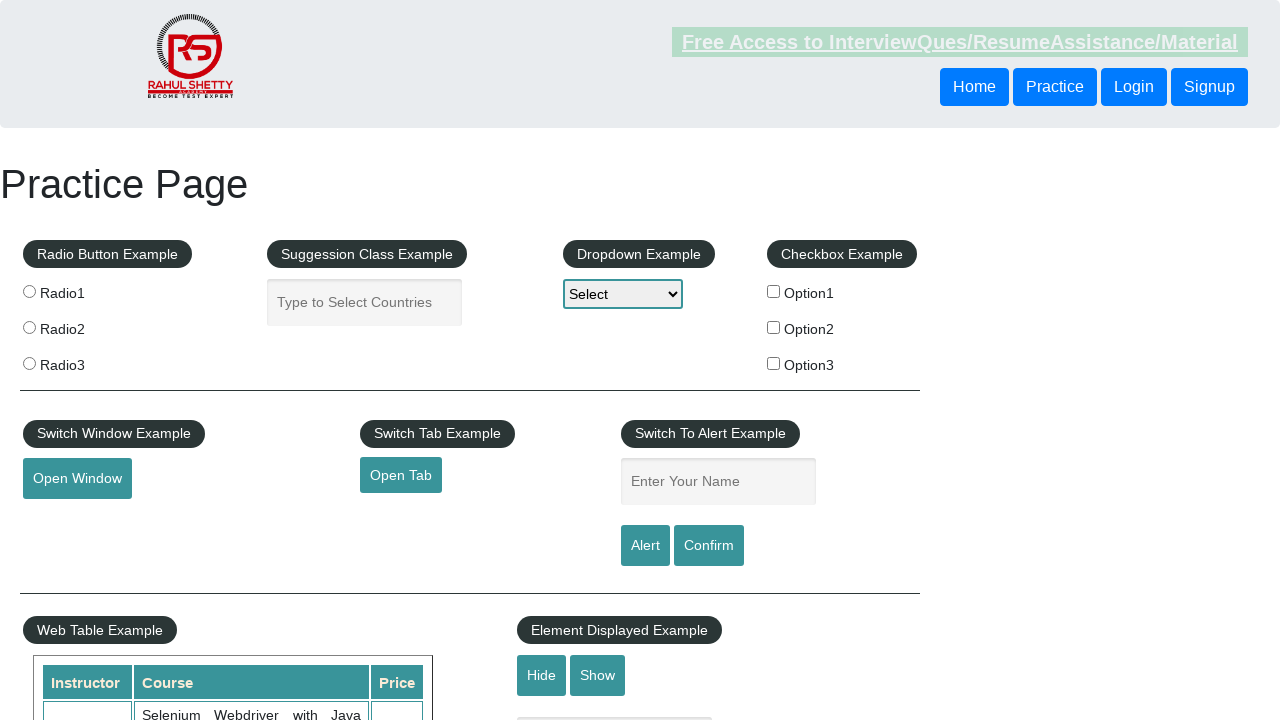

Clicked on the autocomplete input field at (365, 302) on #autocomplete
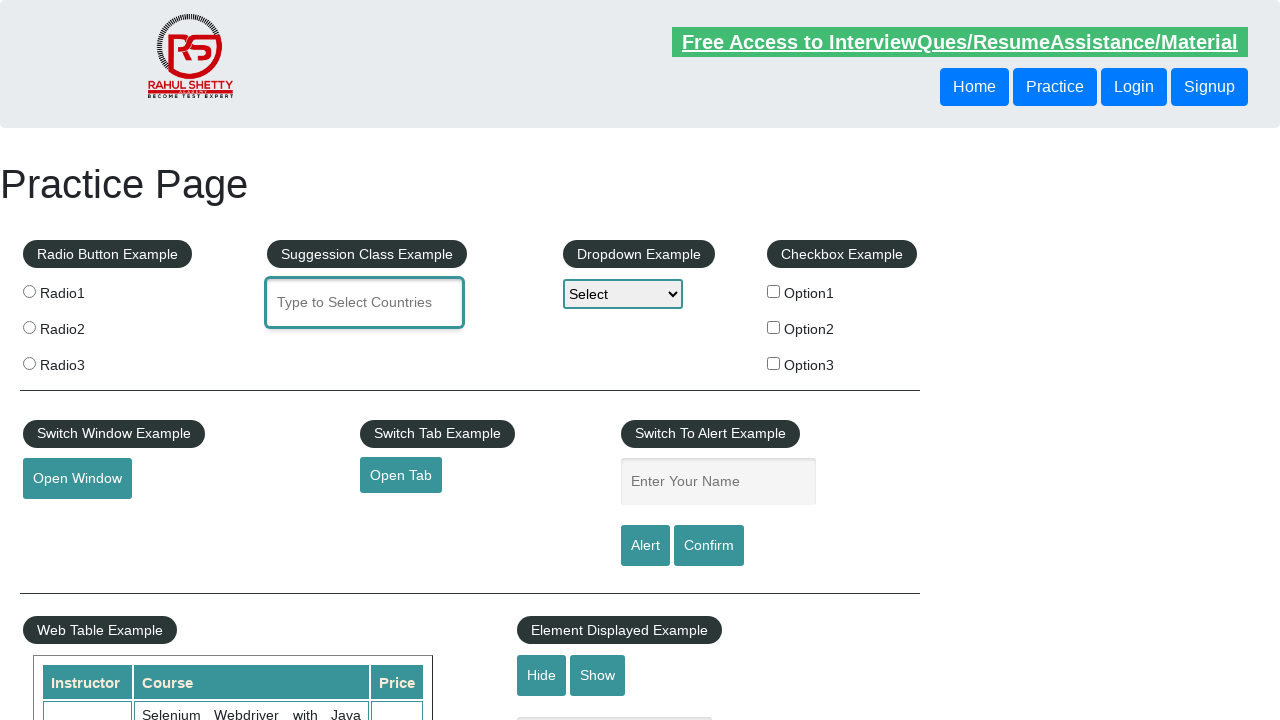

Typed 'uni' in the autocomplete field to trigger suggestions on #autocomplete
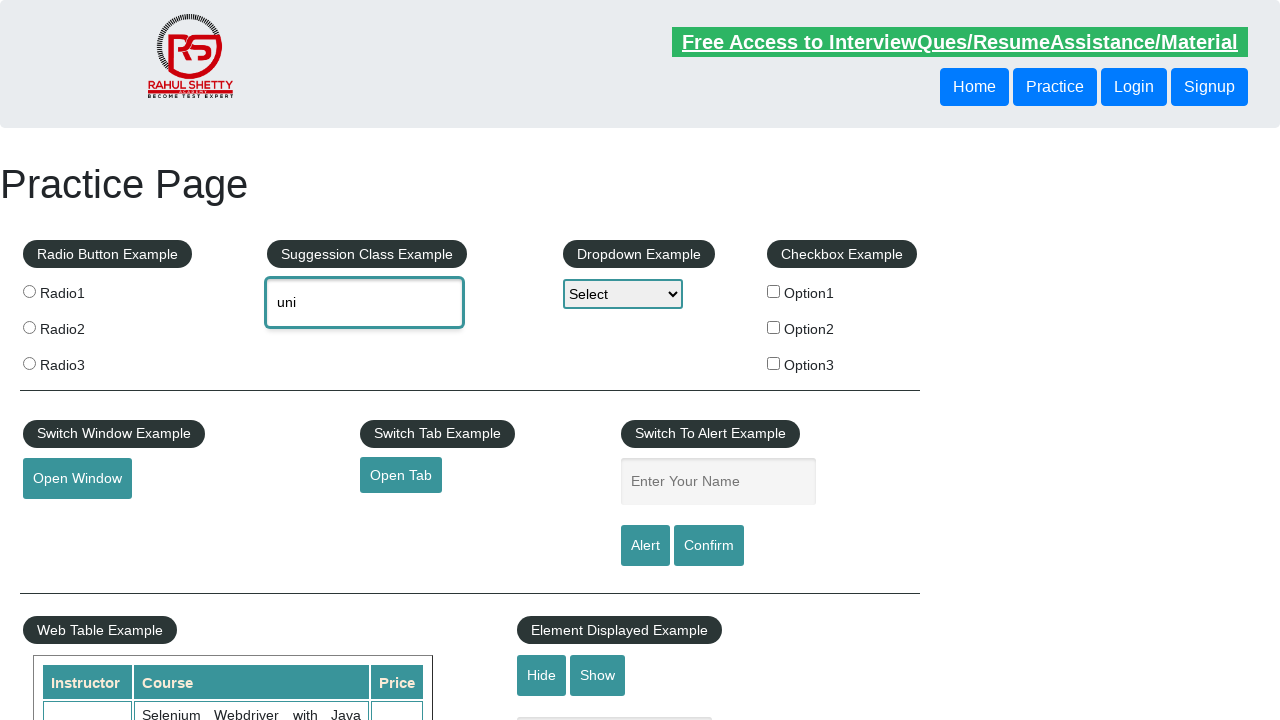

Autocomplete suggestions appeared
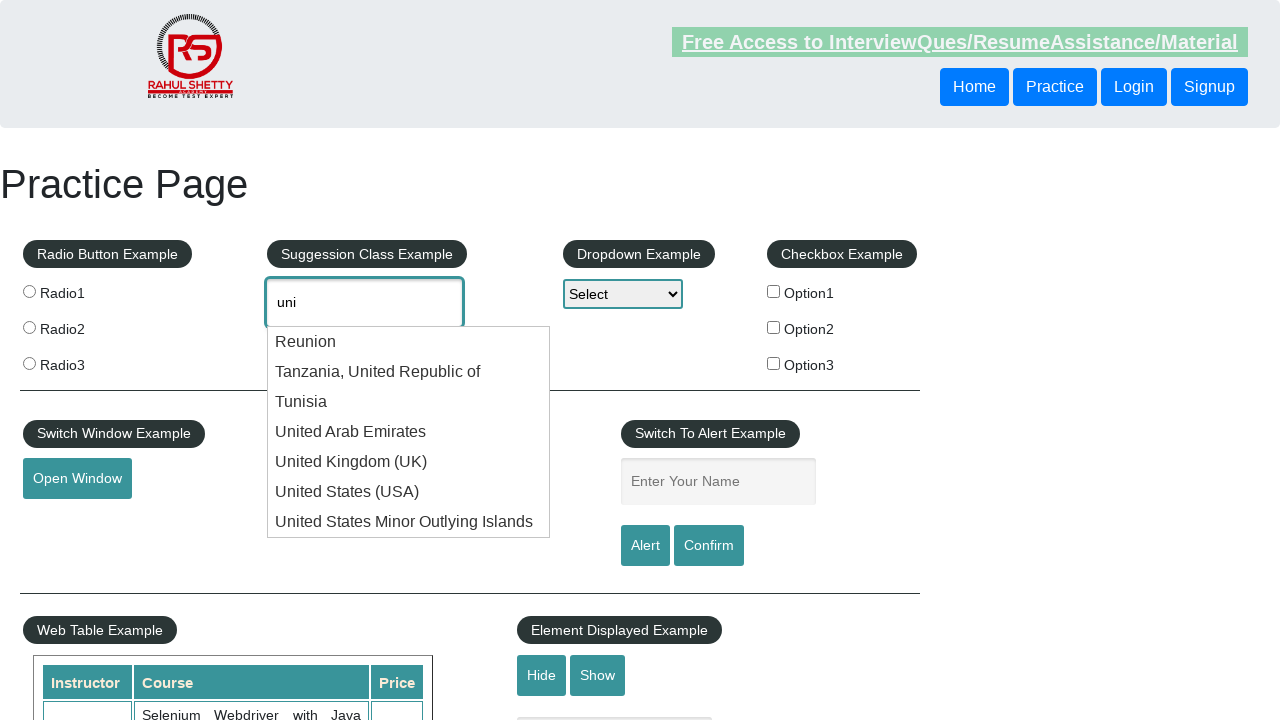

Retrieved current autocomplete value: 'uni'
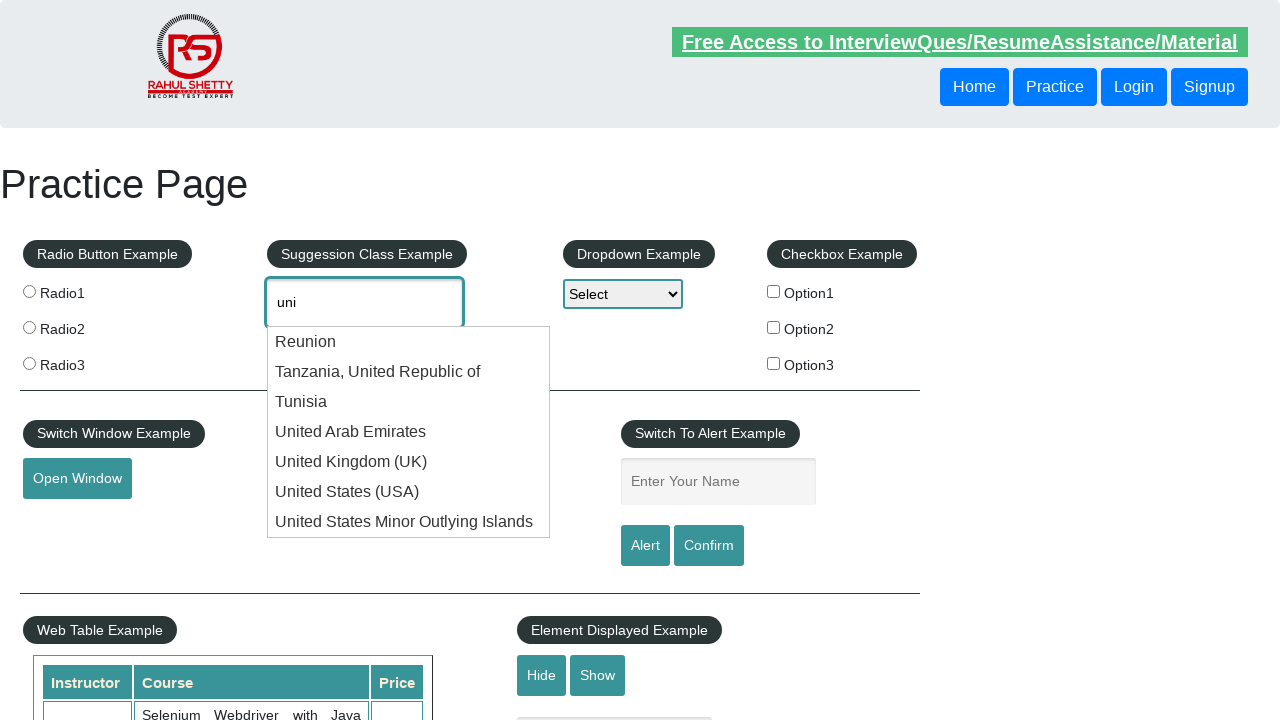

Pressed ArrowDown to navigate to the next suggestion on #autocomplete
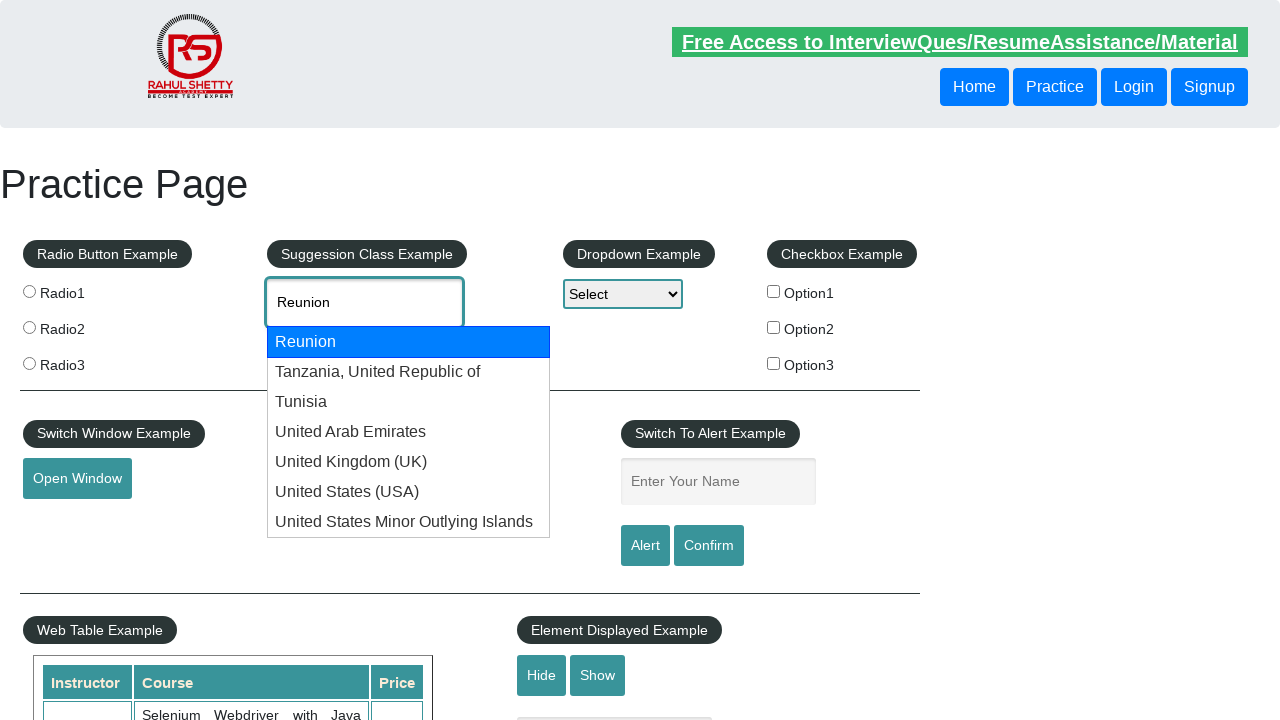

Retrieved current autocomplete value: 'Reunion'
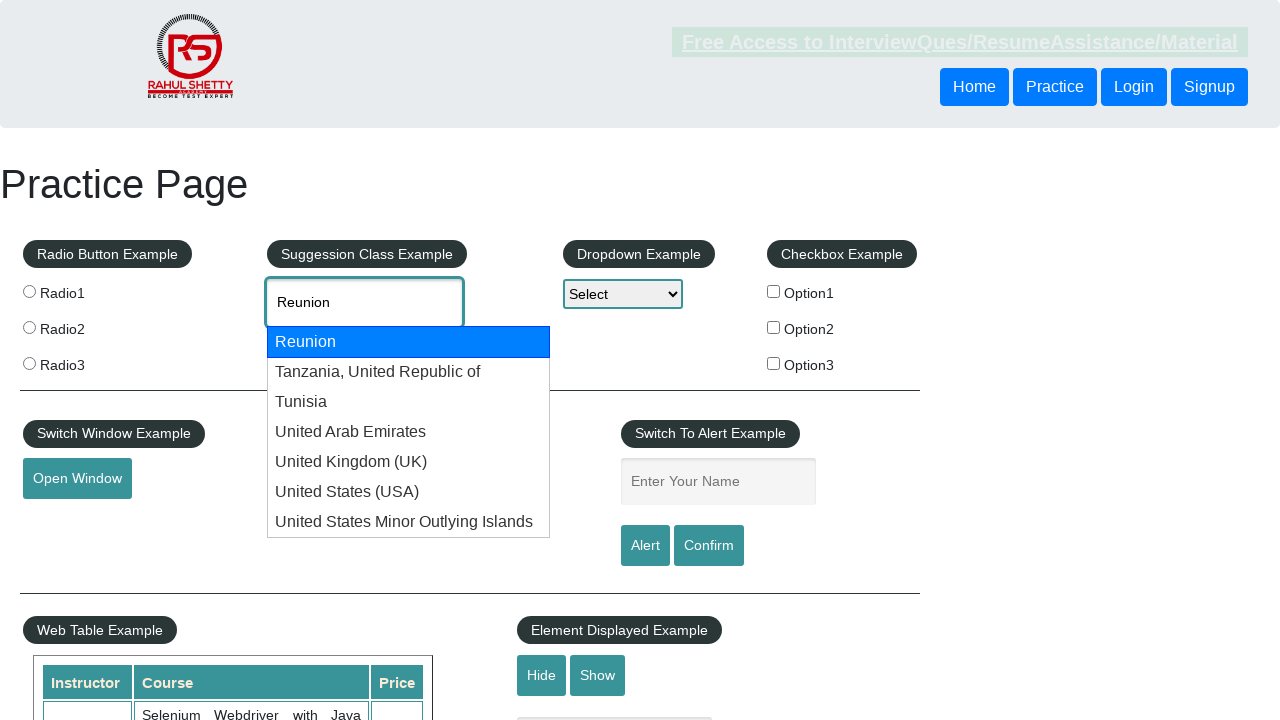

Pressed ArrowDown to navigate to the next suggestion on #autocomplete
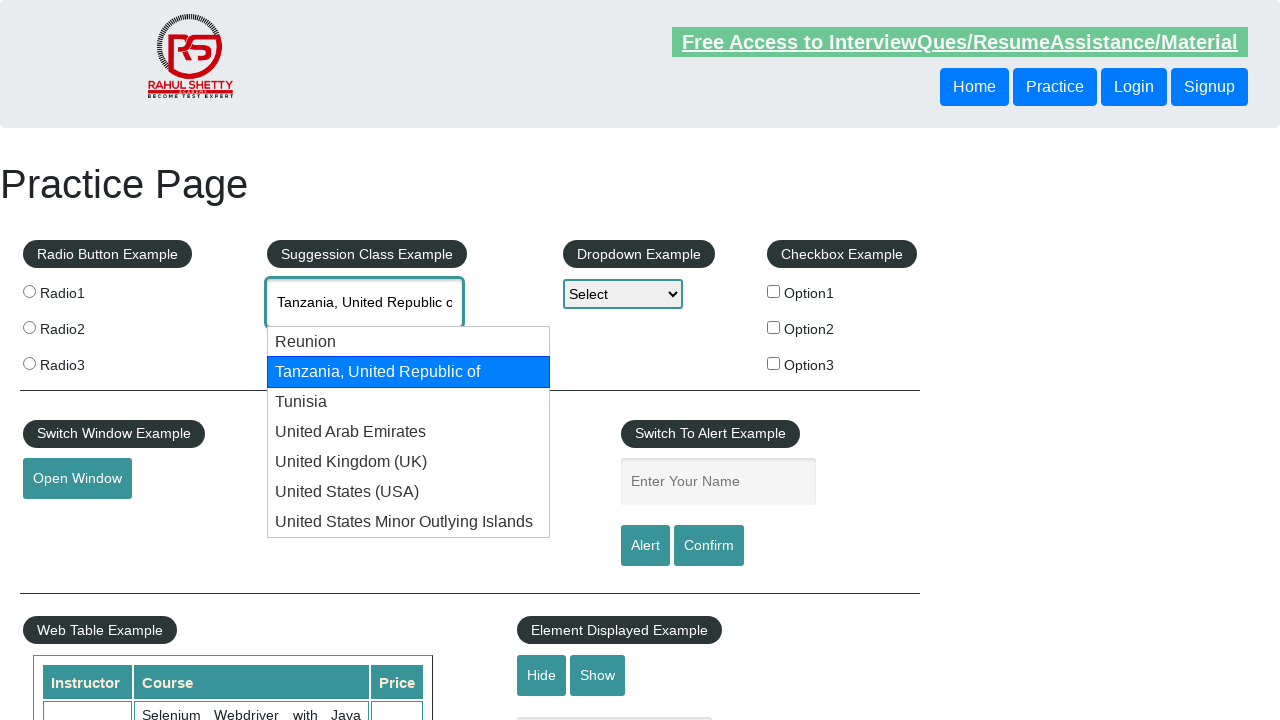

Retrieved current autocomplete value: 'Tanzania, United Republic of'
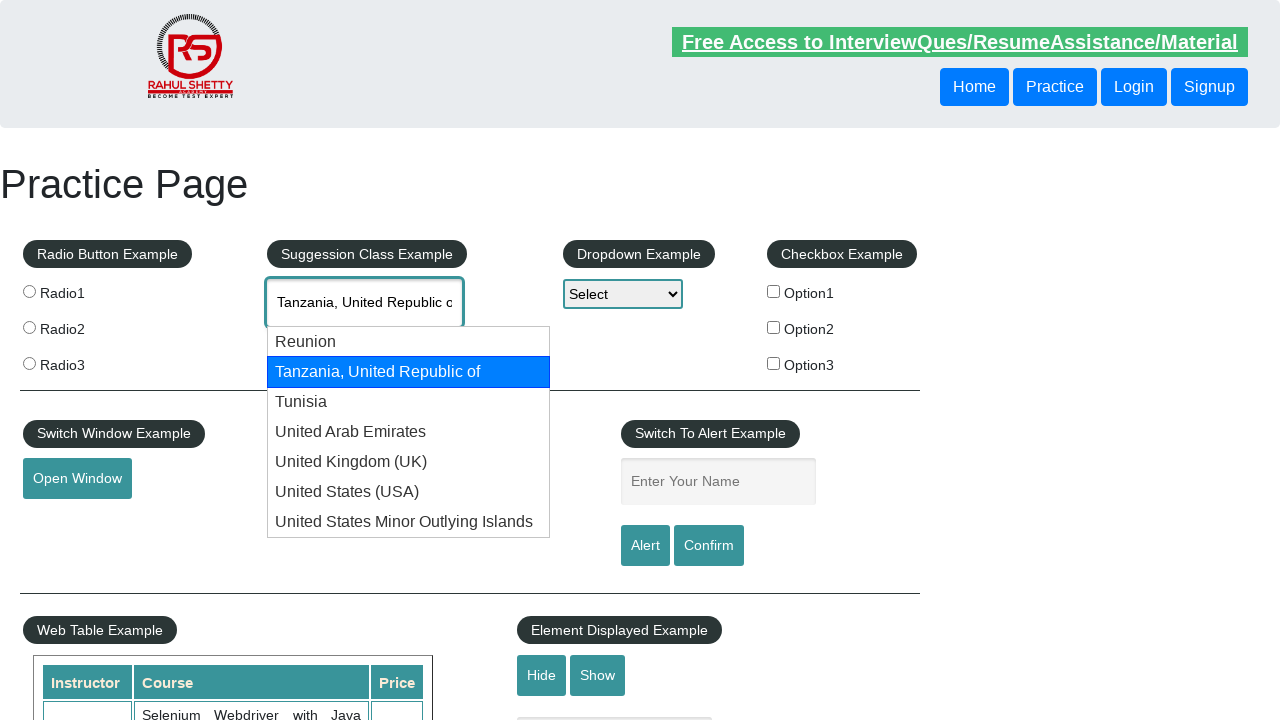

Pressed ArrowDown to navigate to the next suggestion on #autocomplete
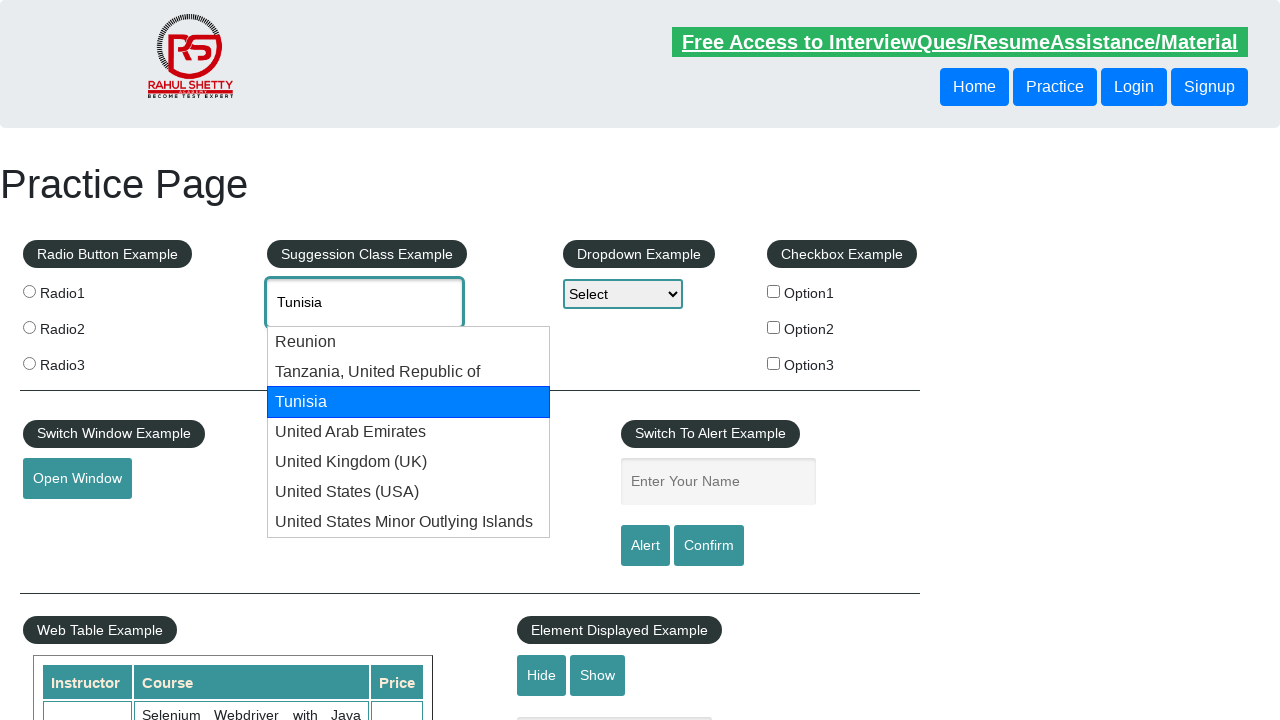

Retrieved current autocomplete value: 'Tunisia'
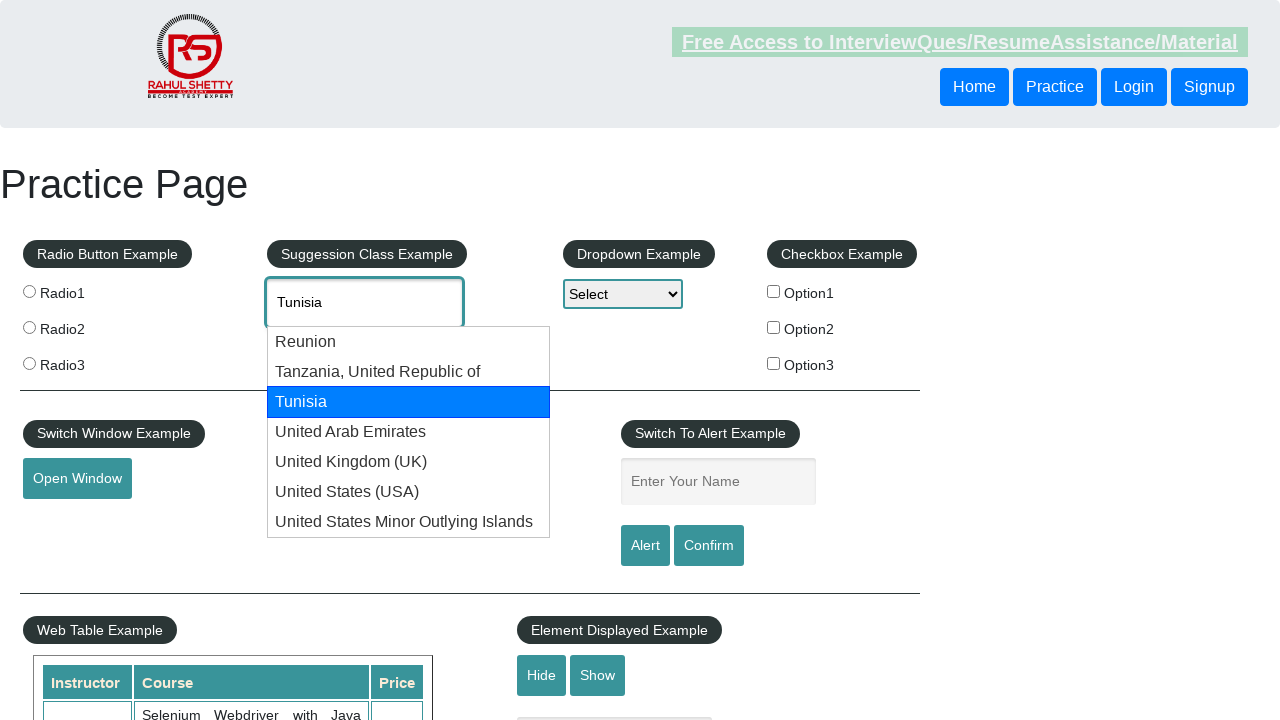

Pressed ArrowDown to navigate to the next suggestion on #autocomplete
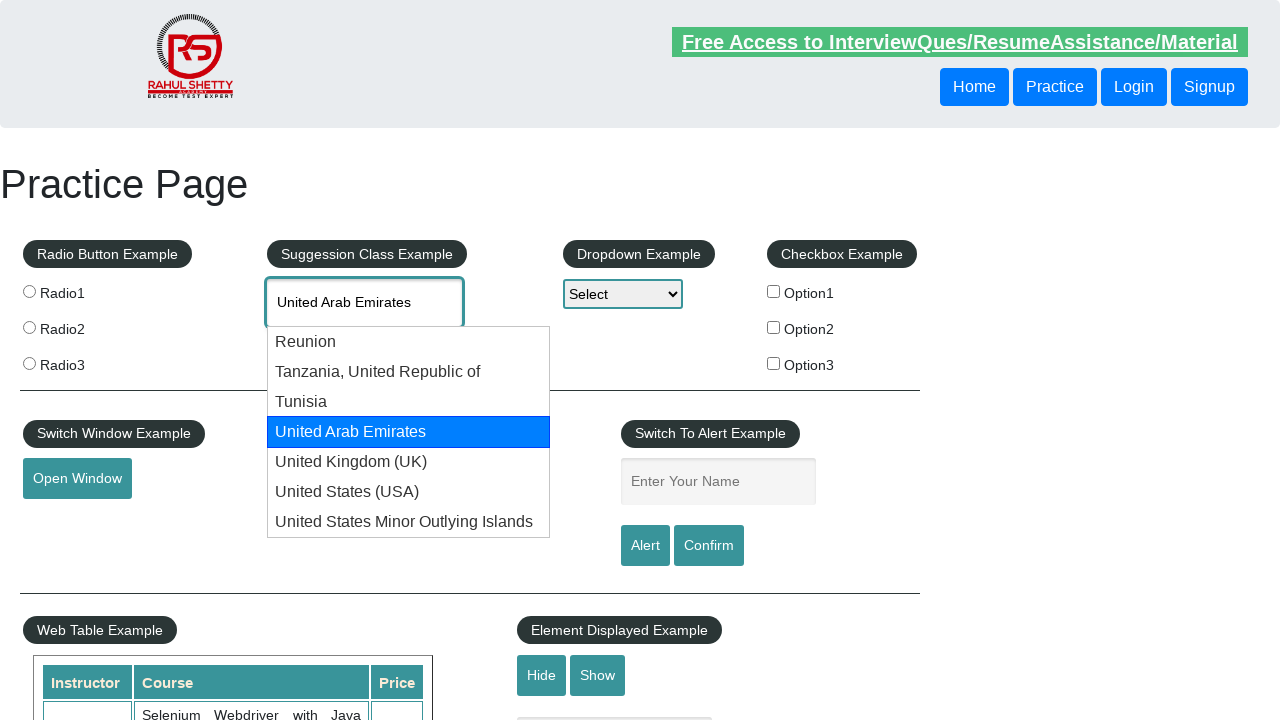

Retrieved current autocomplete value: 'United Arab Emirates'
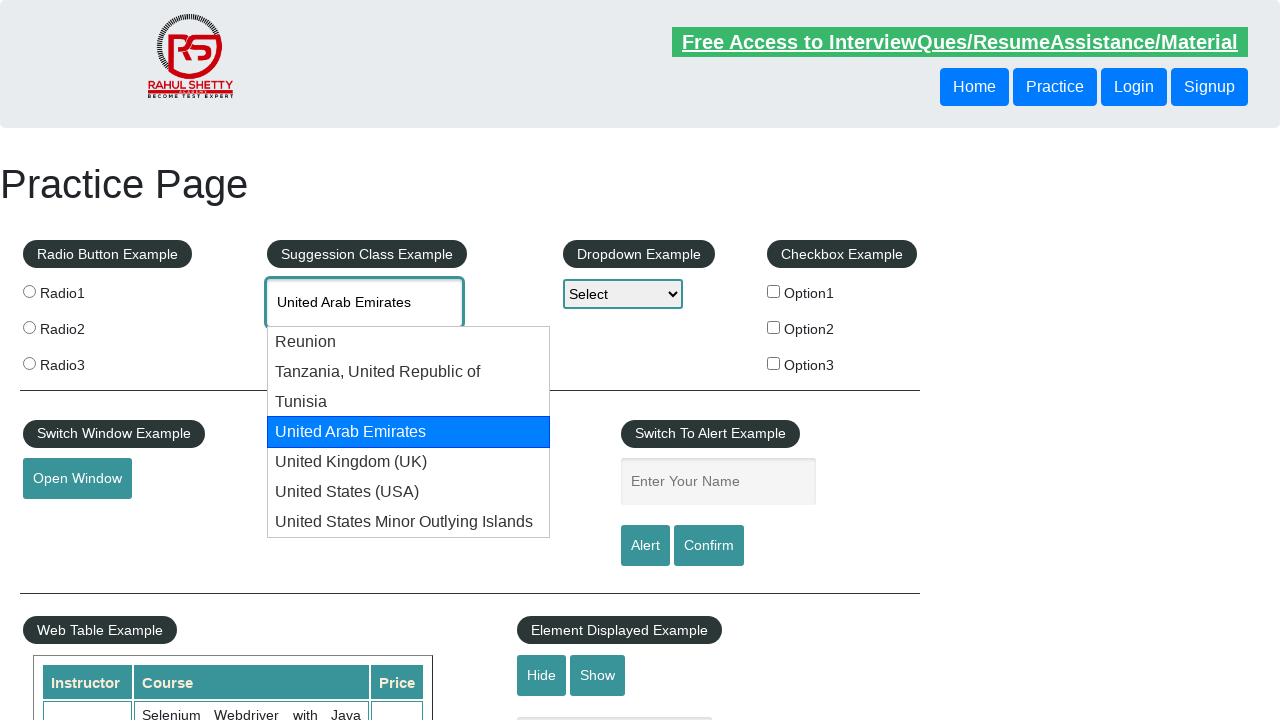

Pressed ArrowDown to navigate to the next suggestion on #autocomplete
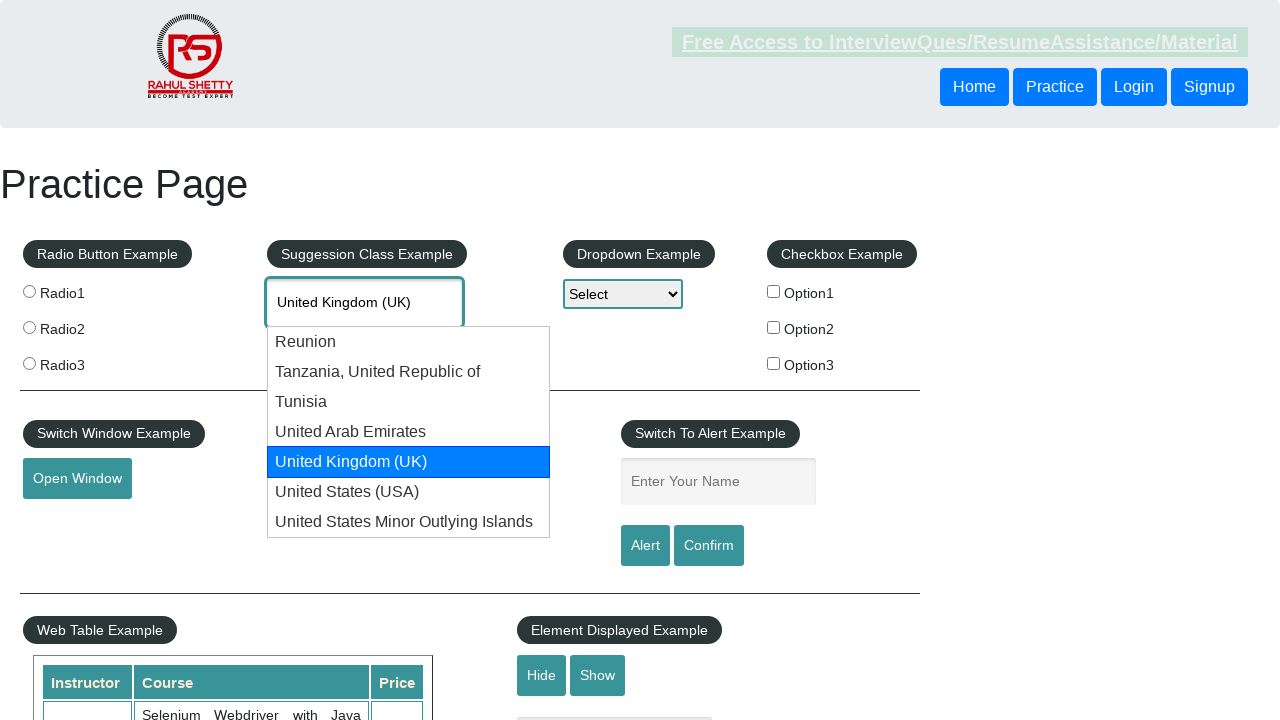

Retrieved current autocomplete value: 'United Kingdom (UK)'
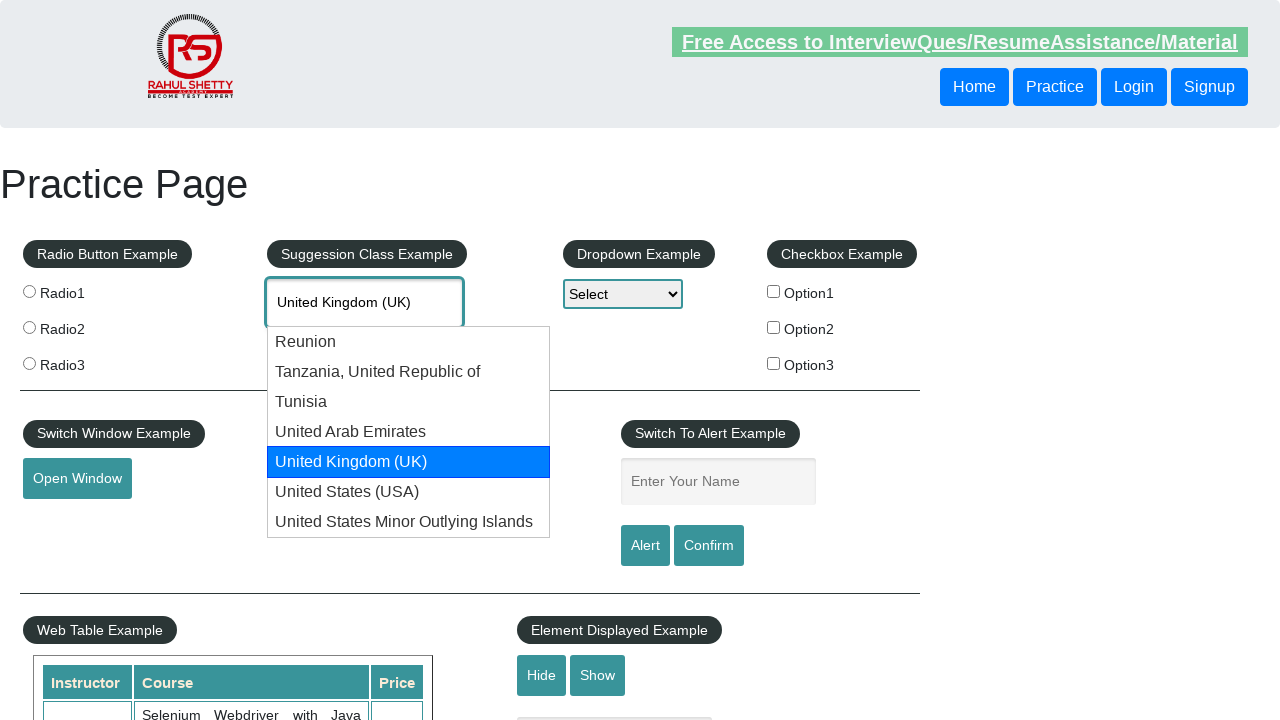

Pressed ArrowDown to navigate to the next suggestion on #autocomplete
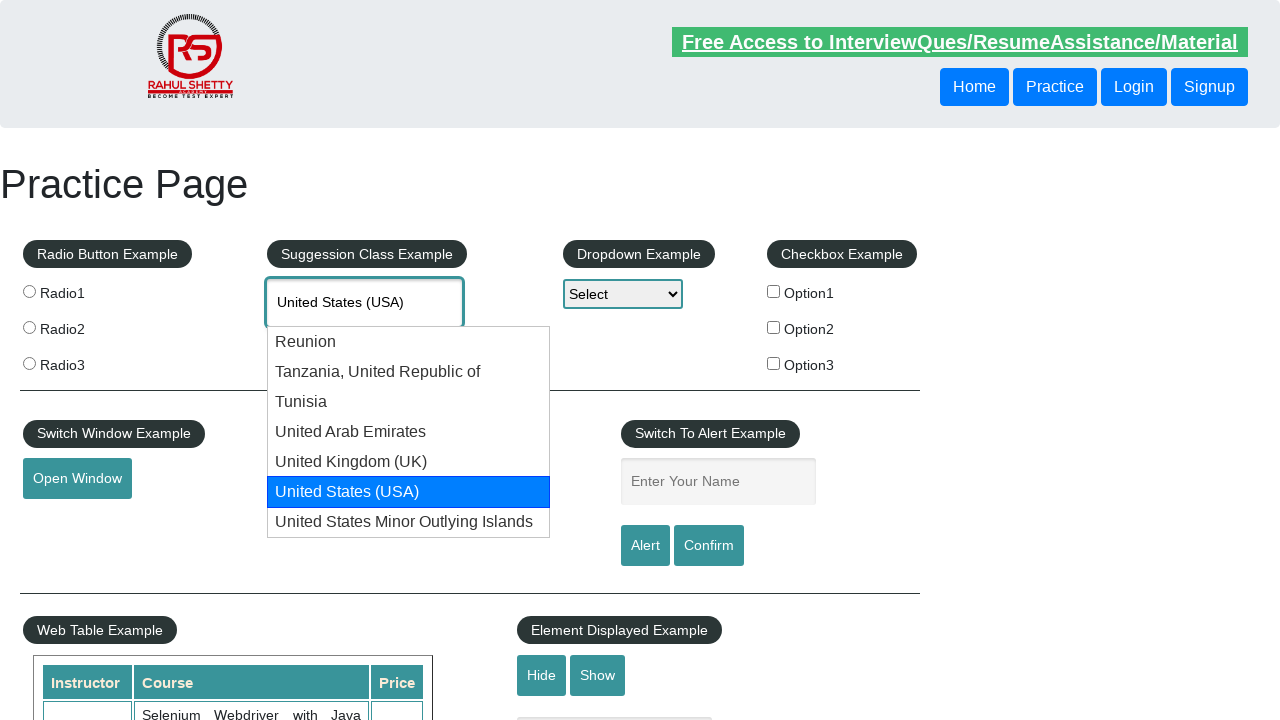

Retrieved current autocomplete value: 'United States (USA)'
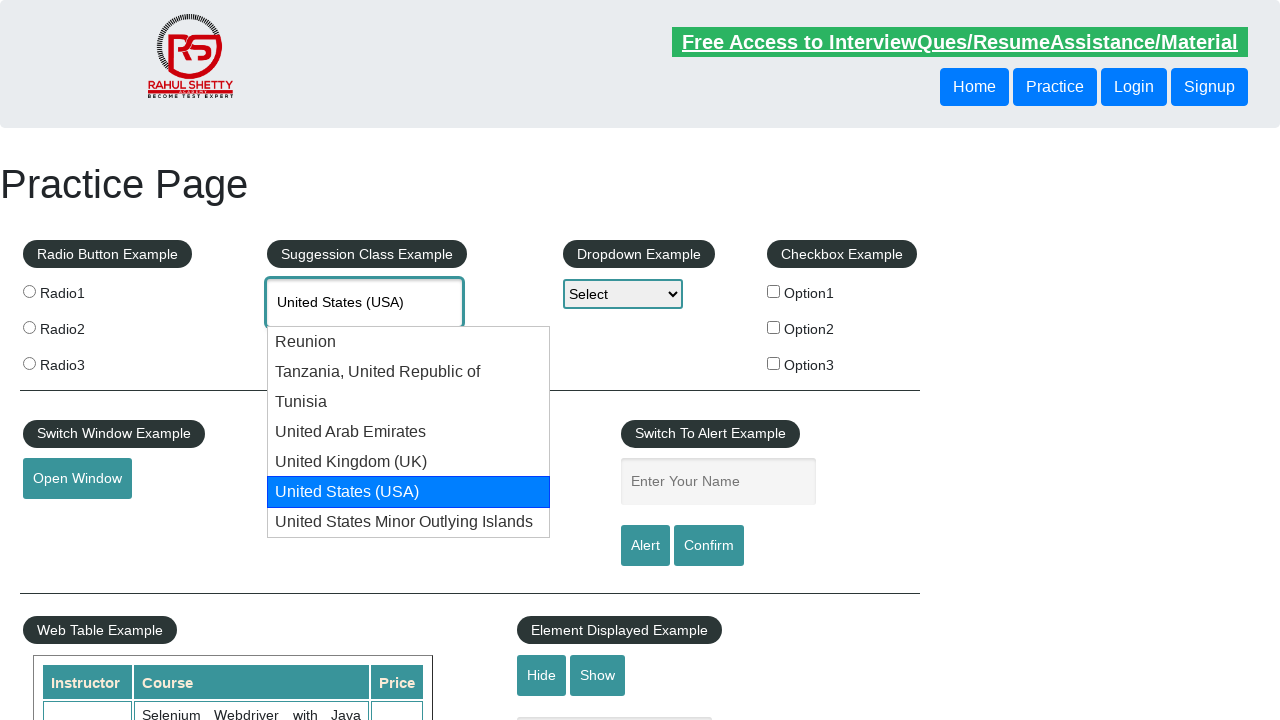

Found 'United States' in suggestions and pressed Enter to select it on #autocomplete
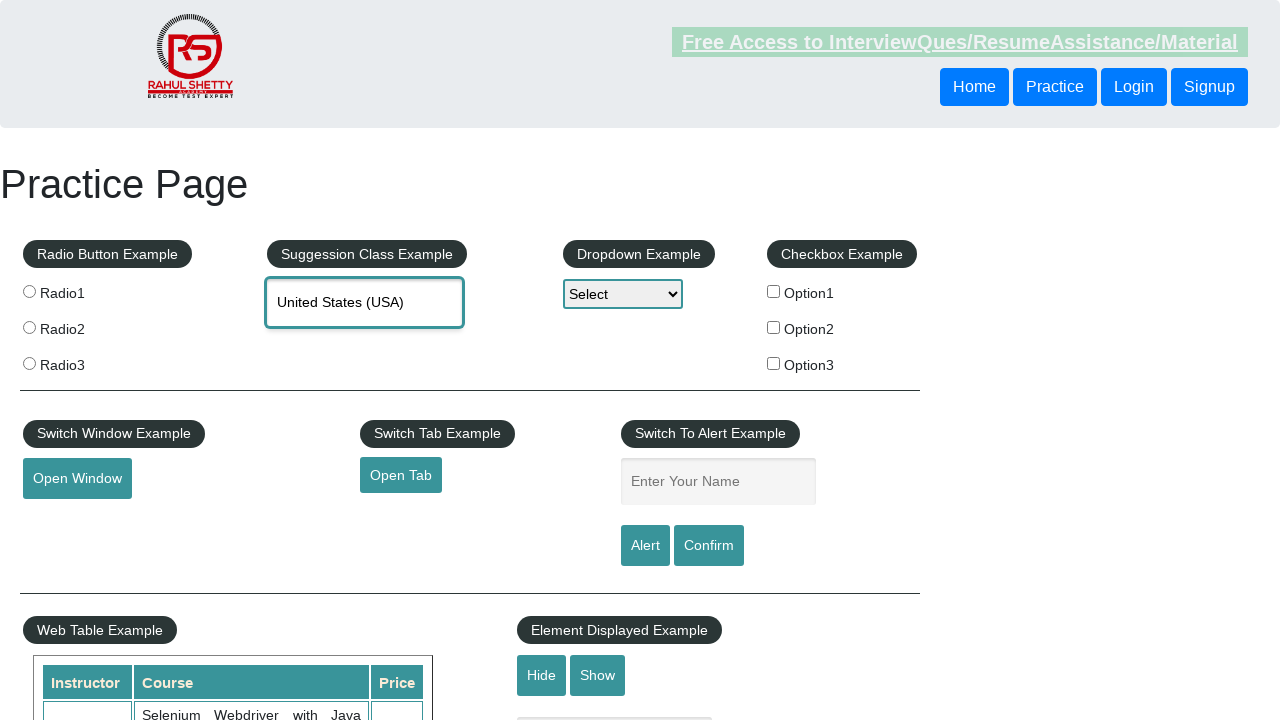

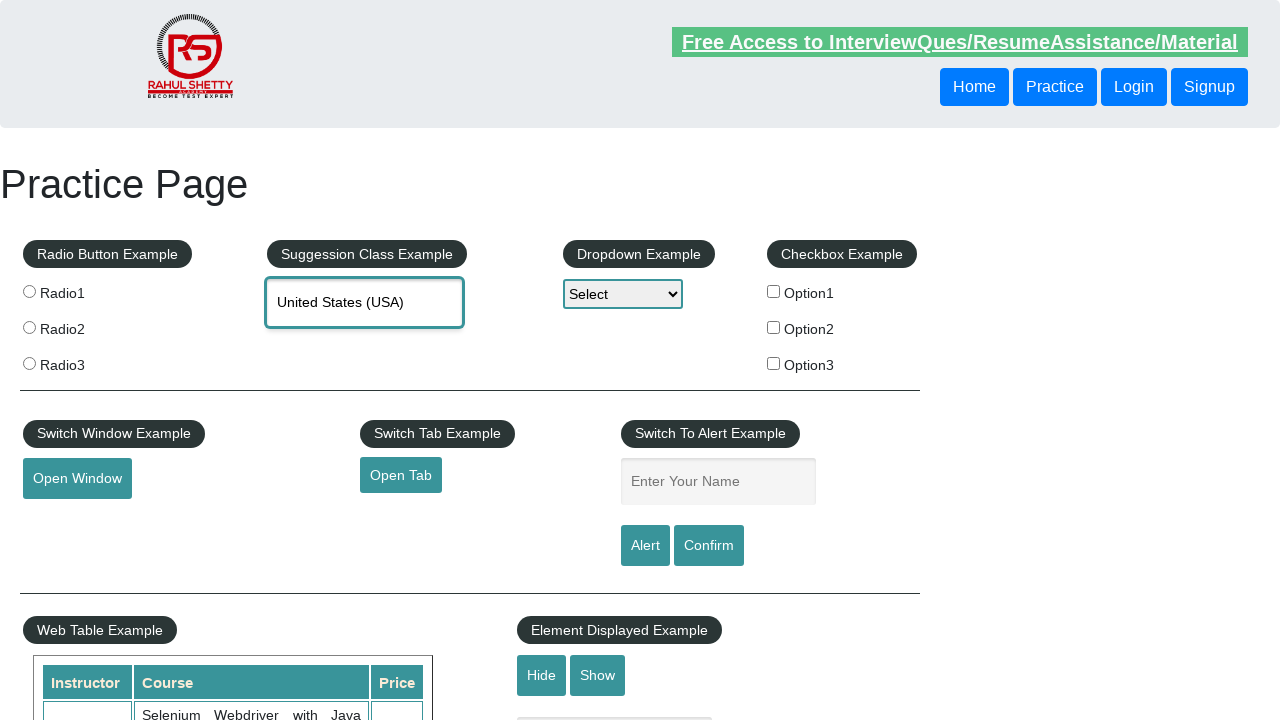